Tests that entered text is trimmed when saving edits

Starting URL: https://demo.playwright.dev/todomvc

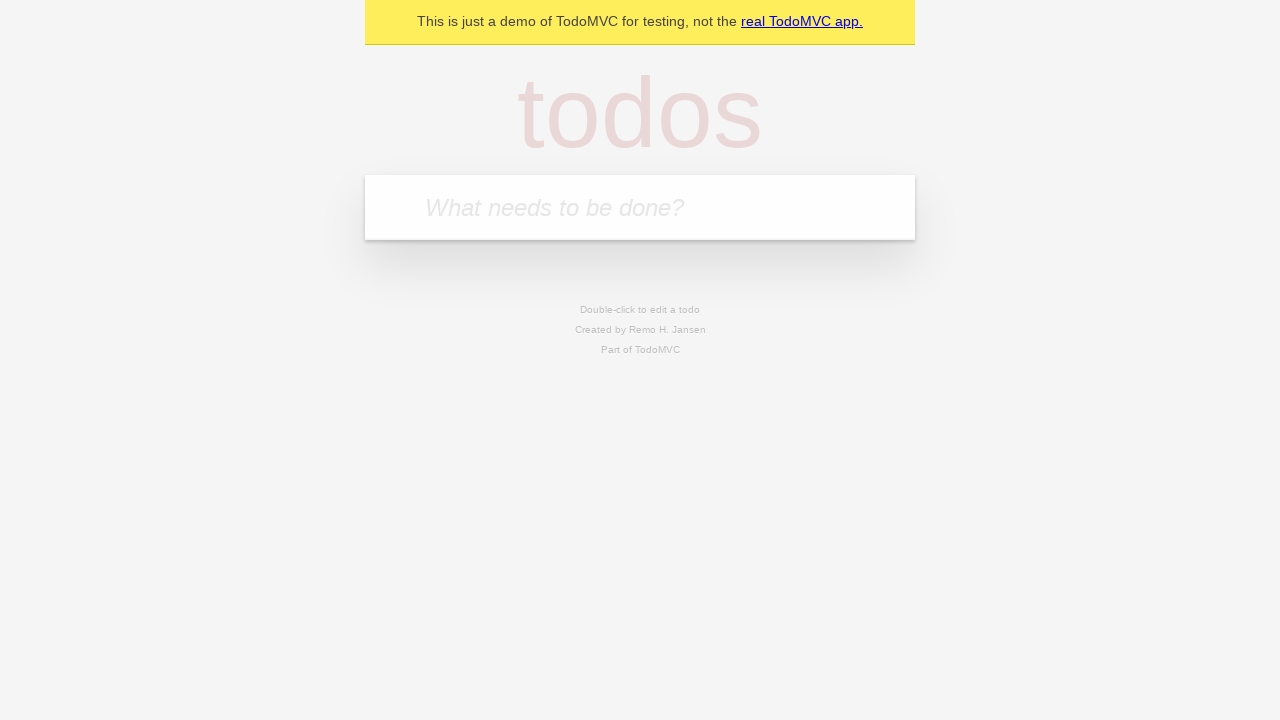

Filled todo input with 'buy some cheese' on internal:attr=[placeholder="What needs to be done?"i]
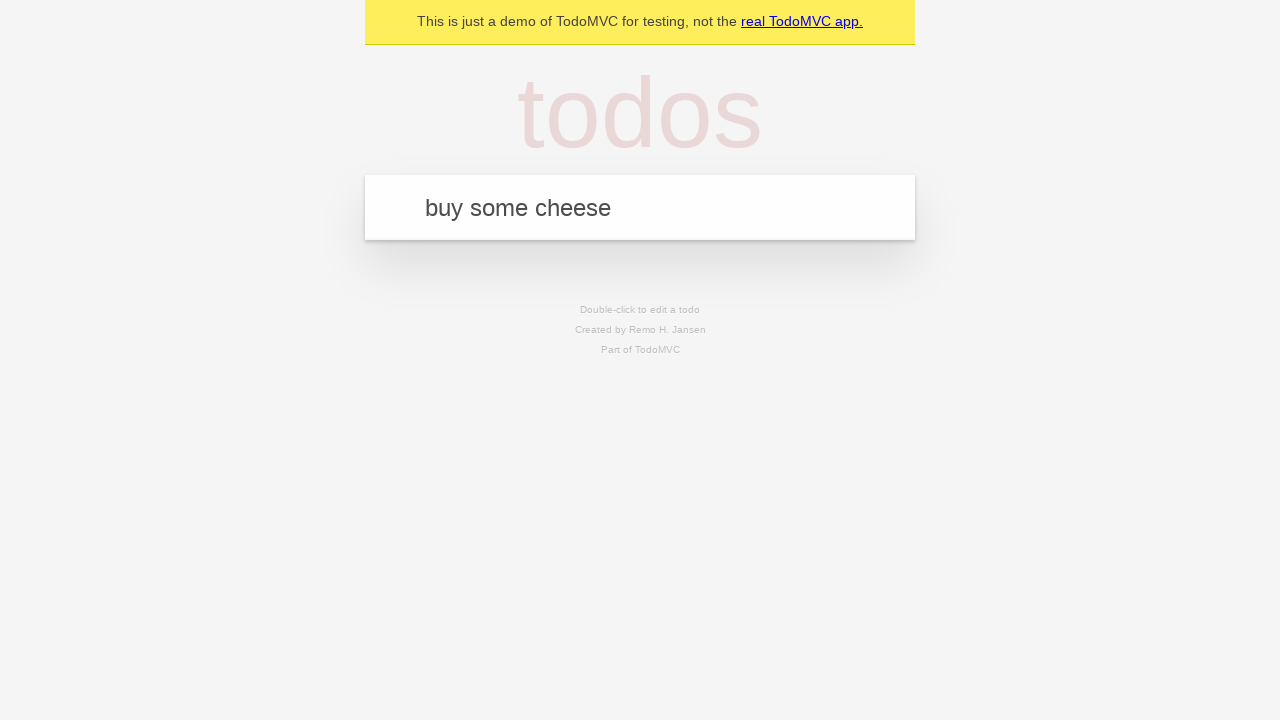

Pressed Enter to create first todo on internal:attr=[placeholder="What needs to be done?"i]
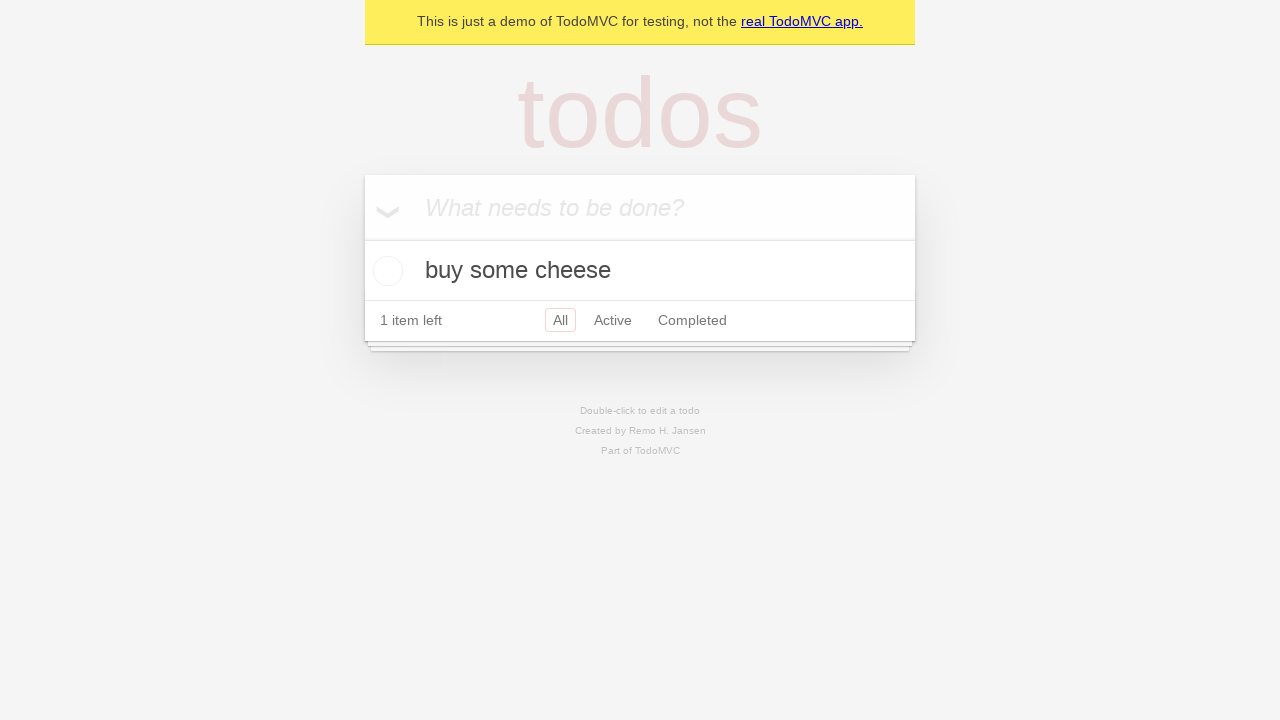

Filled todo input with 'feed the cat' on internal:attr=[placeholder="What needs to be done?"i]
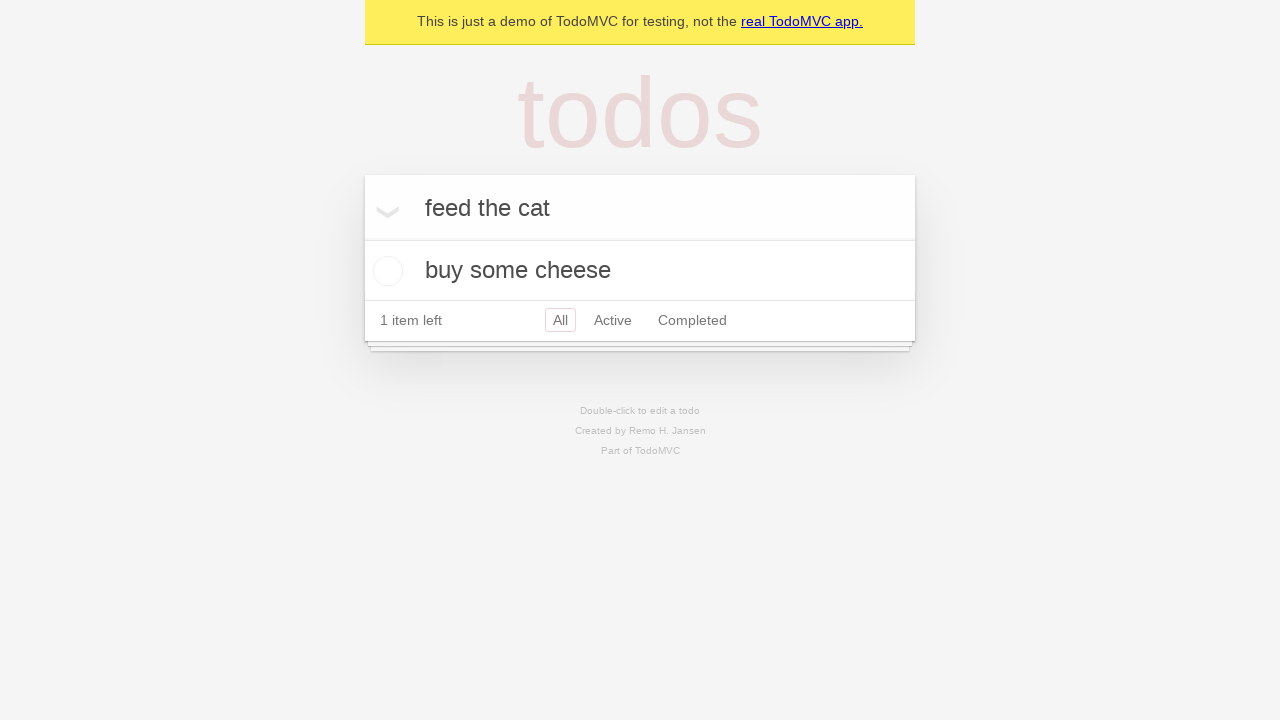

Pressed Enter to create second todo on internal:attr=[placeholder="What needs to be done?"i]
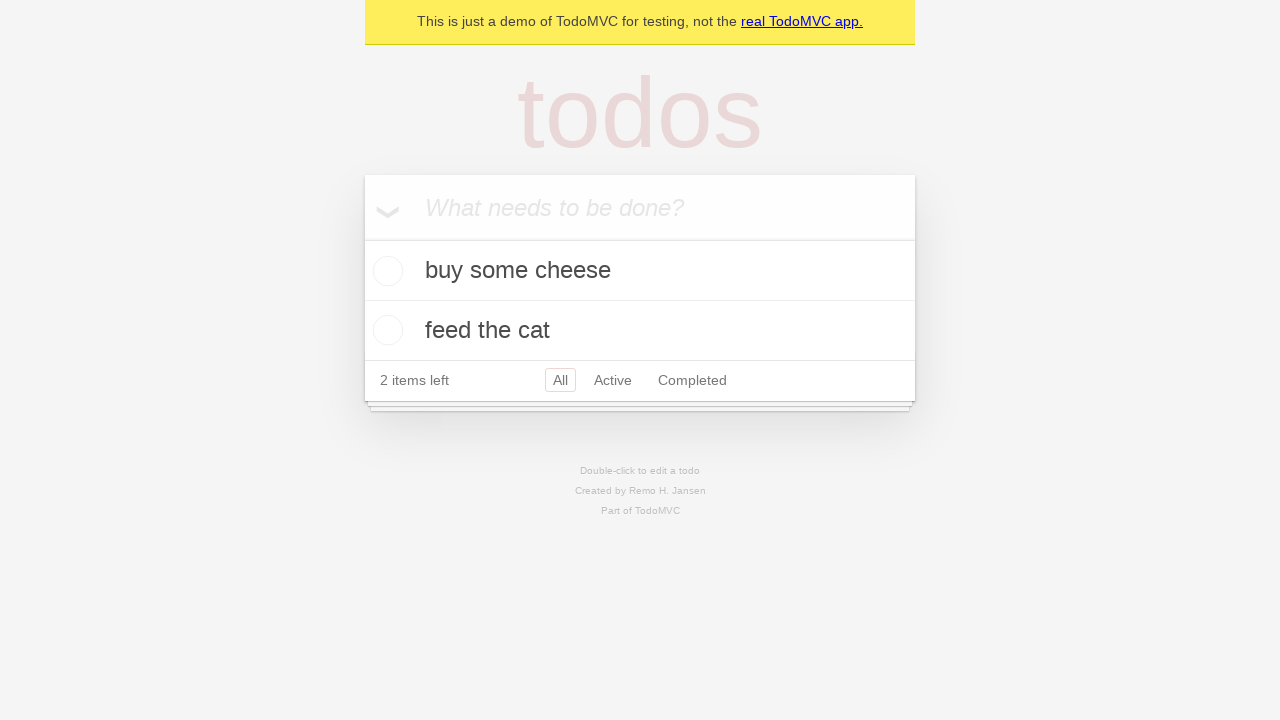

Filled todo input with 'book a doctors appointment' on internal:attr=[placeholder="What needs to be done?"i]
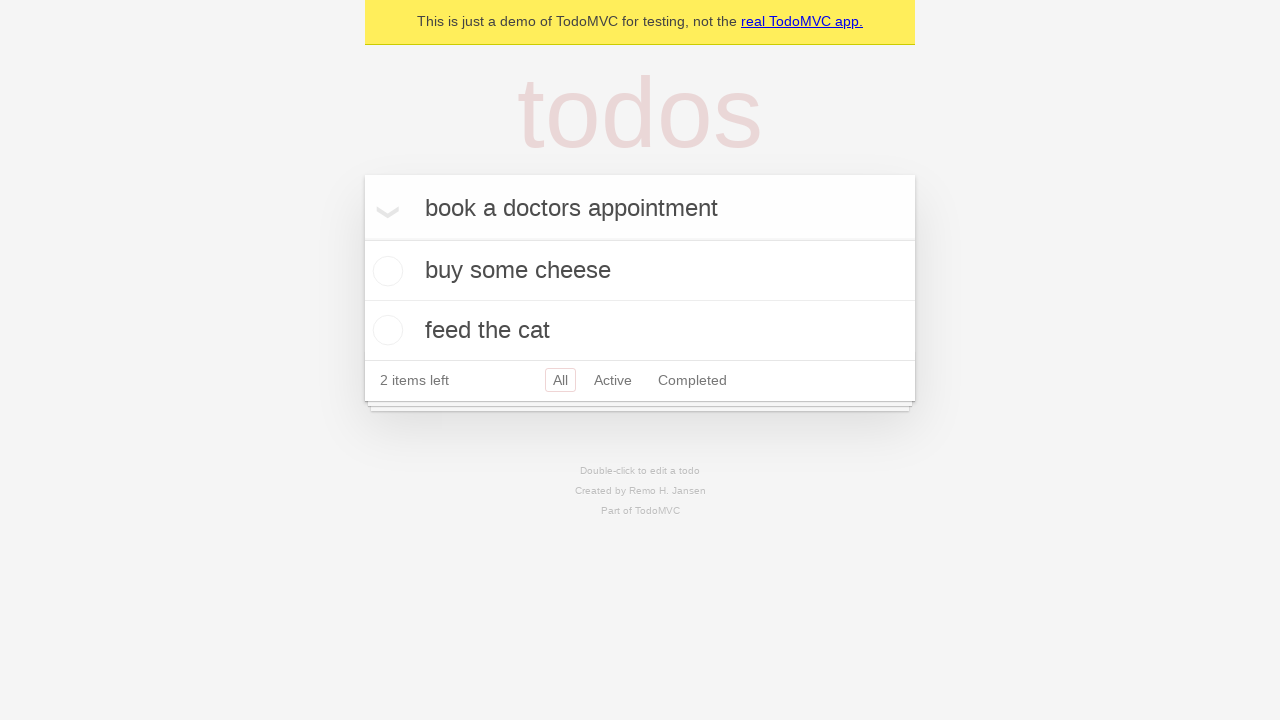

Pressed Enter to create third todo on internal:attr=[placeholder="What needs to be done?"i]
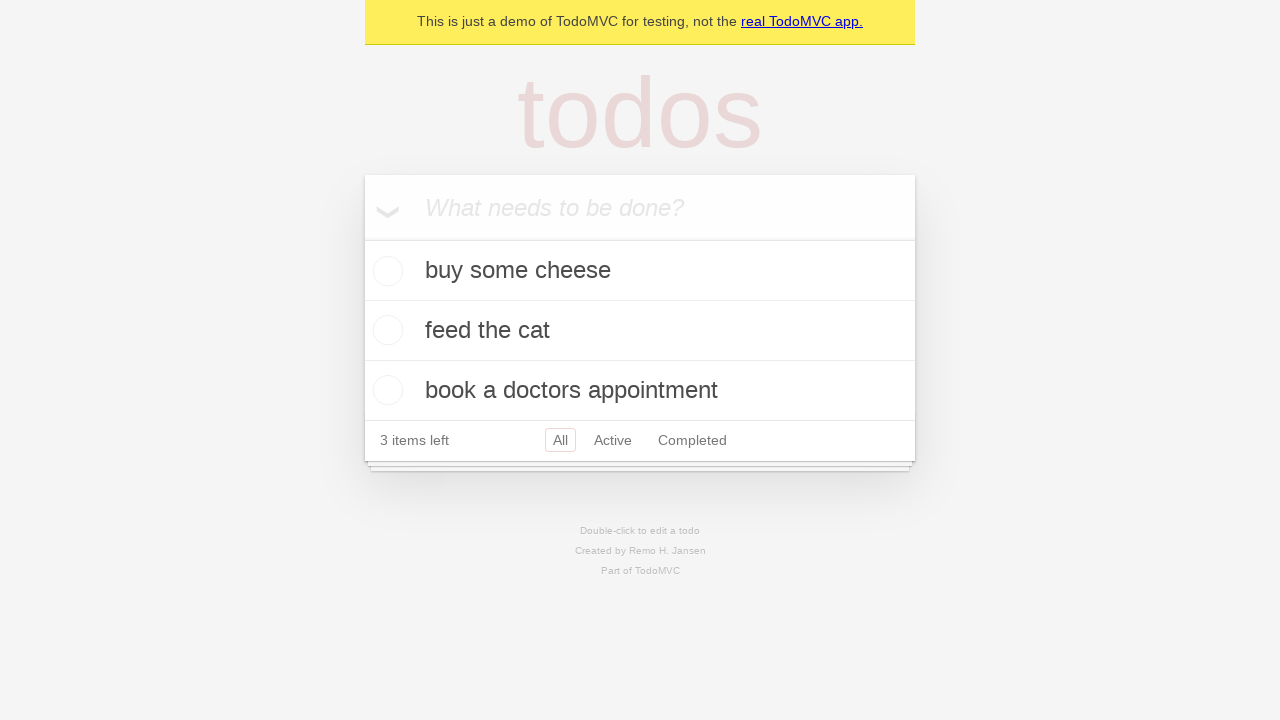

Double-clicked second todo item to enter edit mode at (640, 331) on internal:testid=[data-testid="todo-item"s] >> nth=1
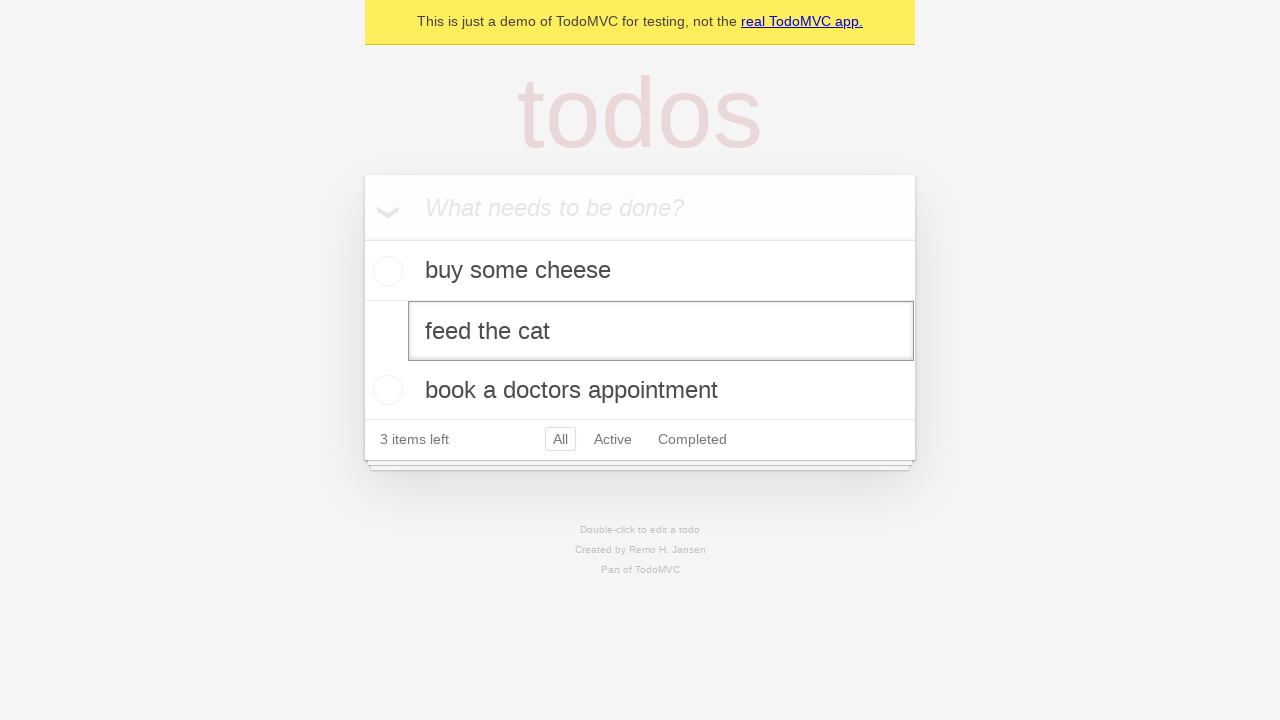

Filled edit field with text containing leading and trailing spaces on internal:testid=[data-testid="todo-item"s] >> nth=1 >> internal:role=textbox[nam
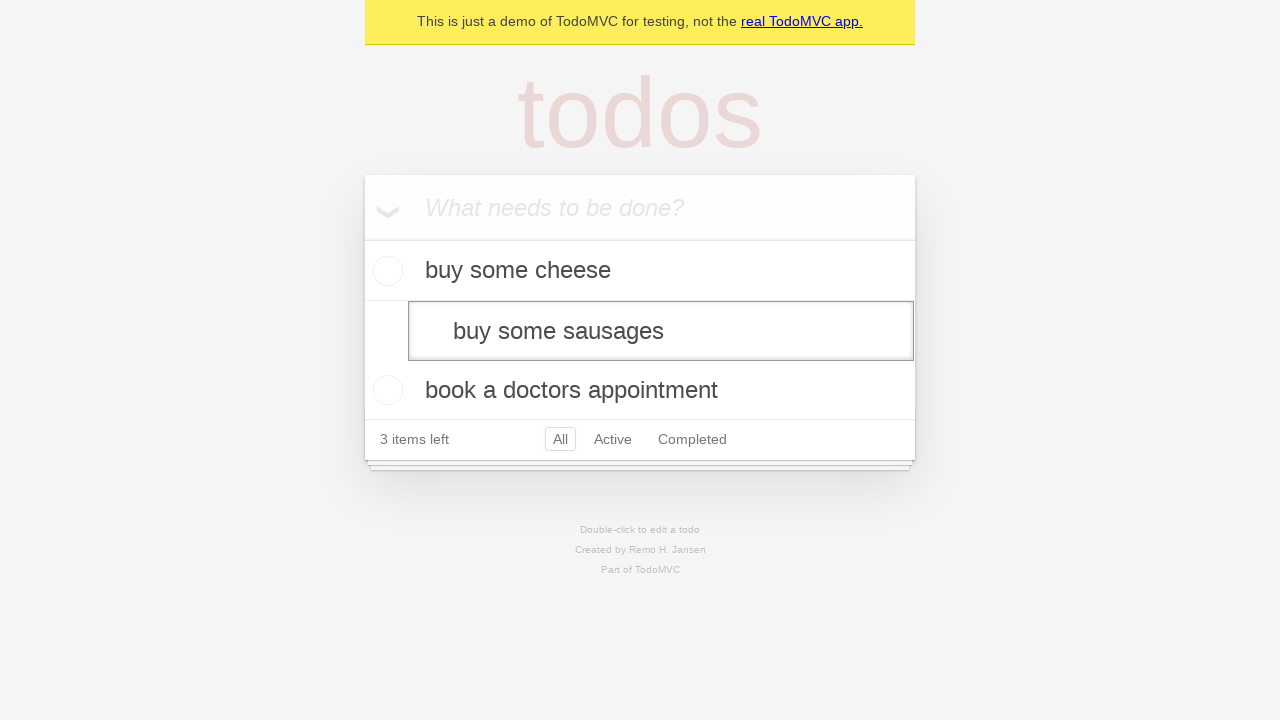

Pressed Enter to save edited todo with spaces trimmed on internal:testid=[data-testid="todo-item"s] >> nth=1 >> internal:role=textbox[nam
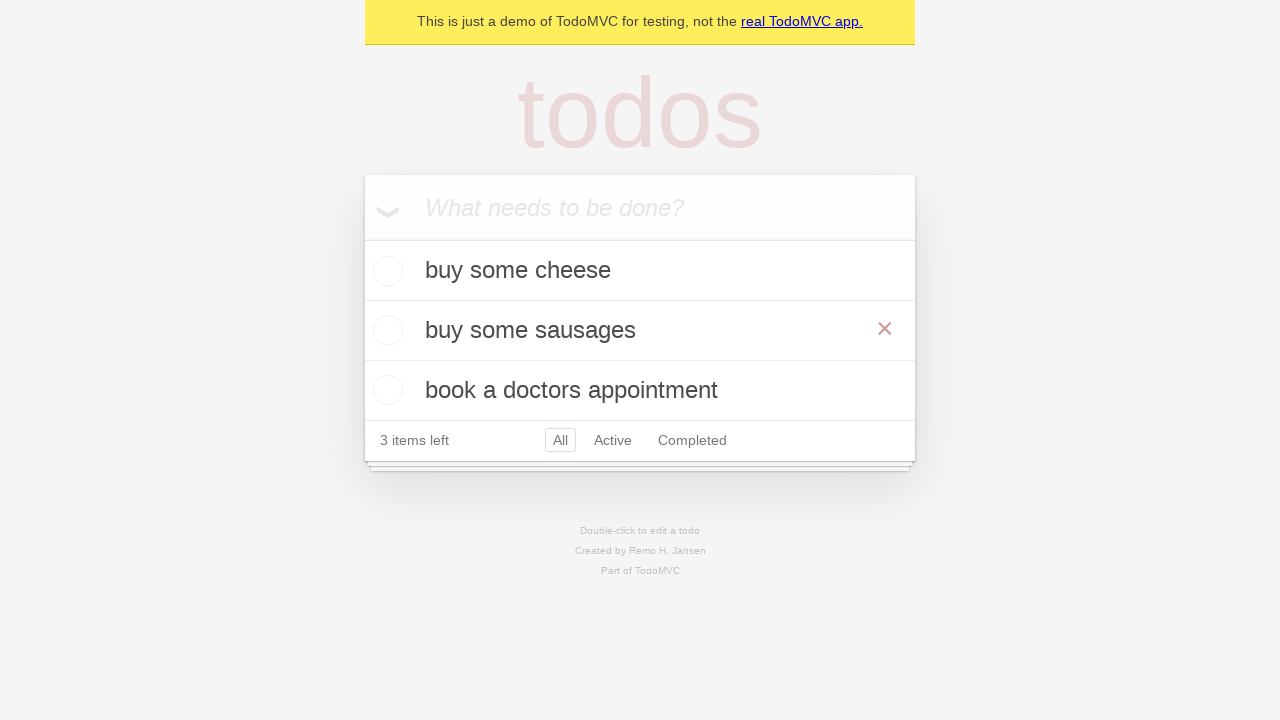

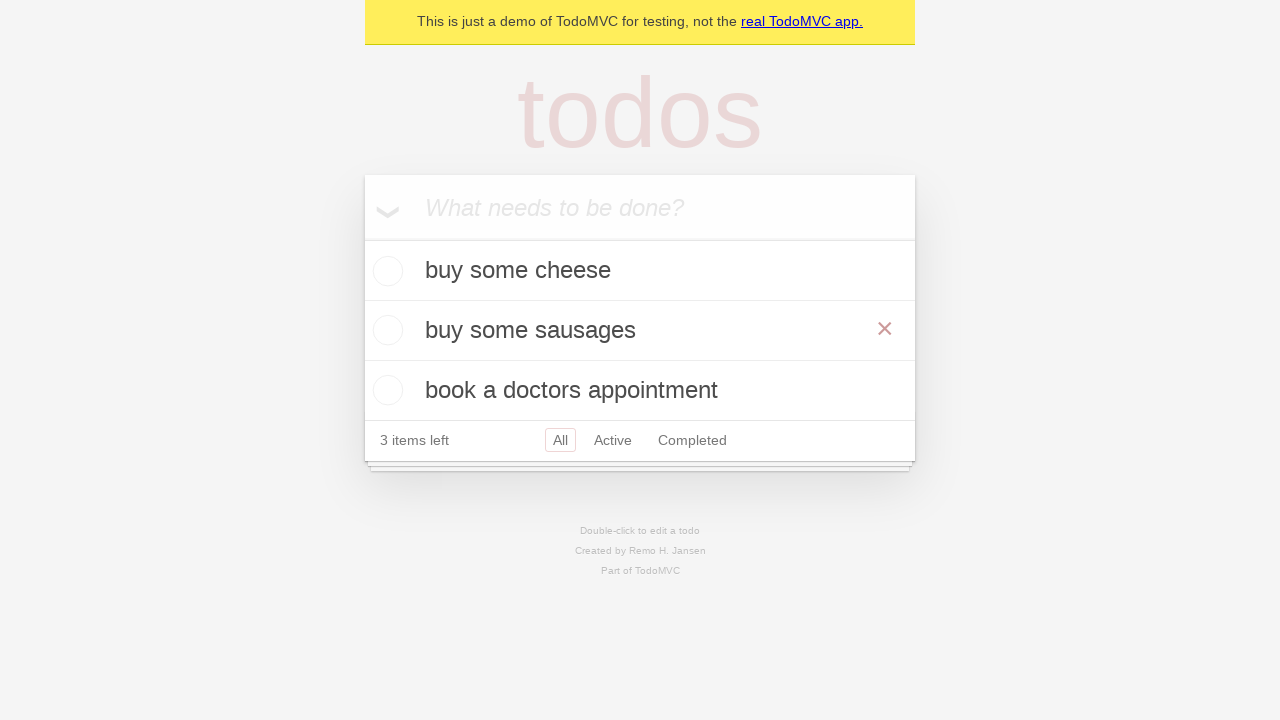